Tests table interaction on PrimeNG website by locating a specific row containing "Art Venere" and clicking its checkbox to select it.

Starting URL: https://primeng.org/

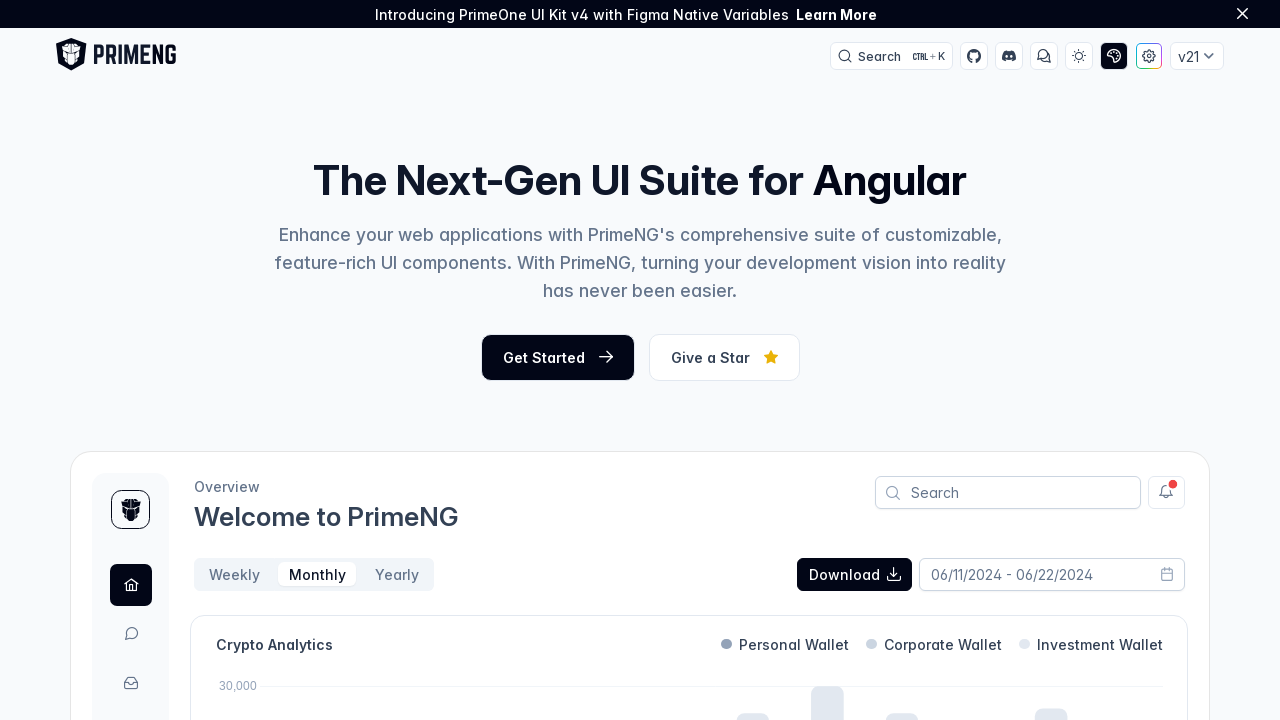

Waited for table element to be present on the page
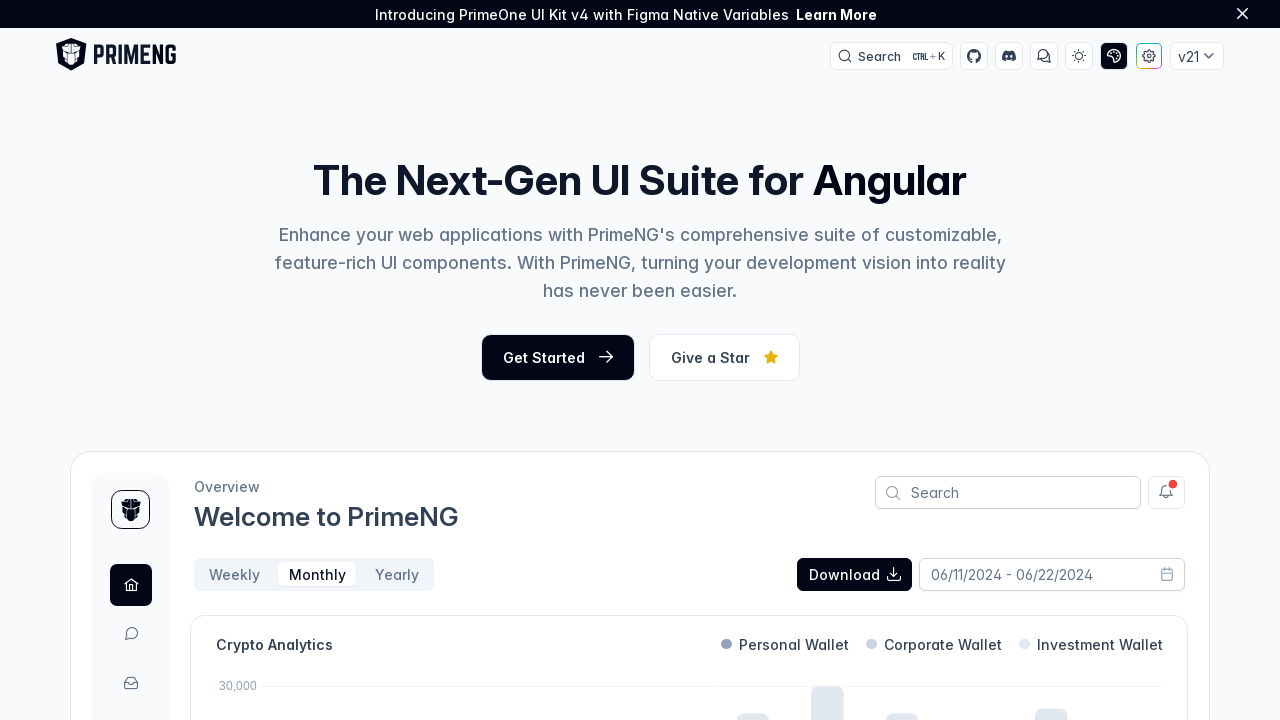

Located all rows in the table
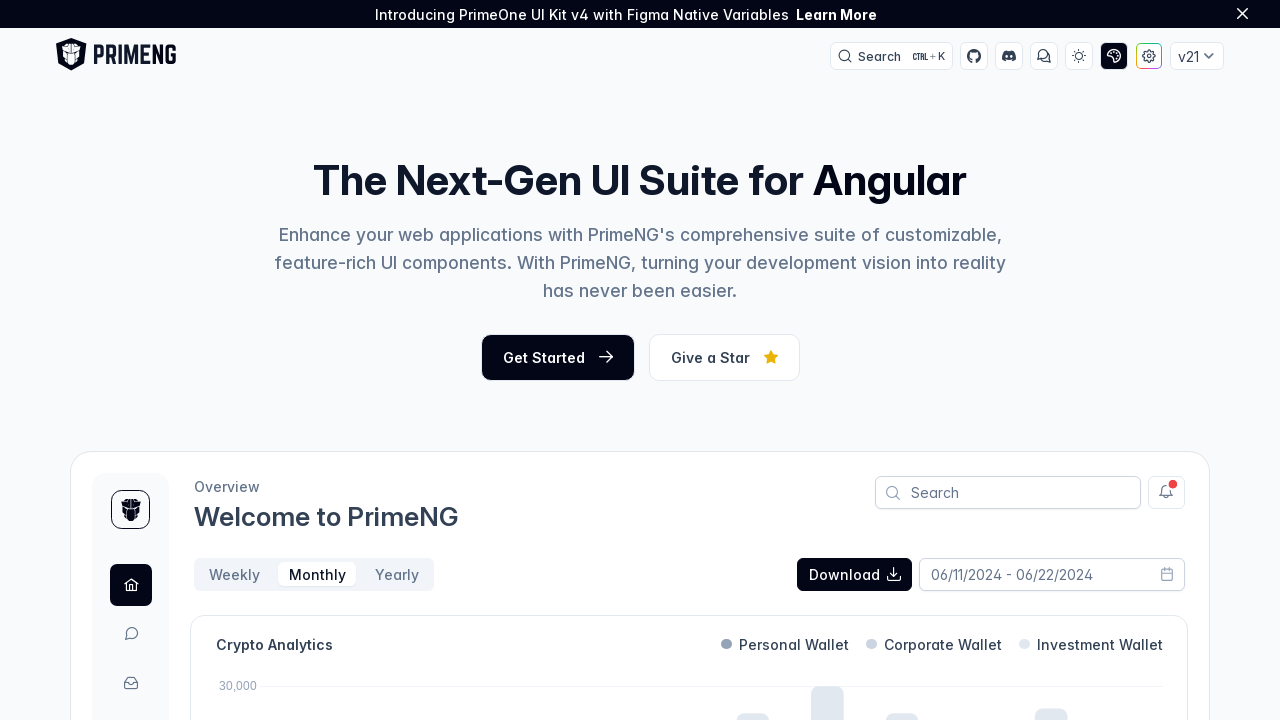

Filtered table to find row containing 'Art Venere'
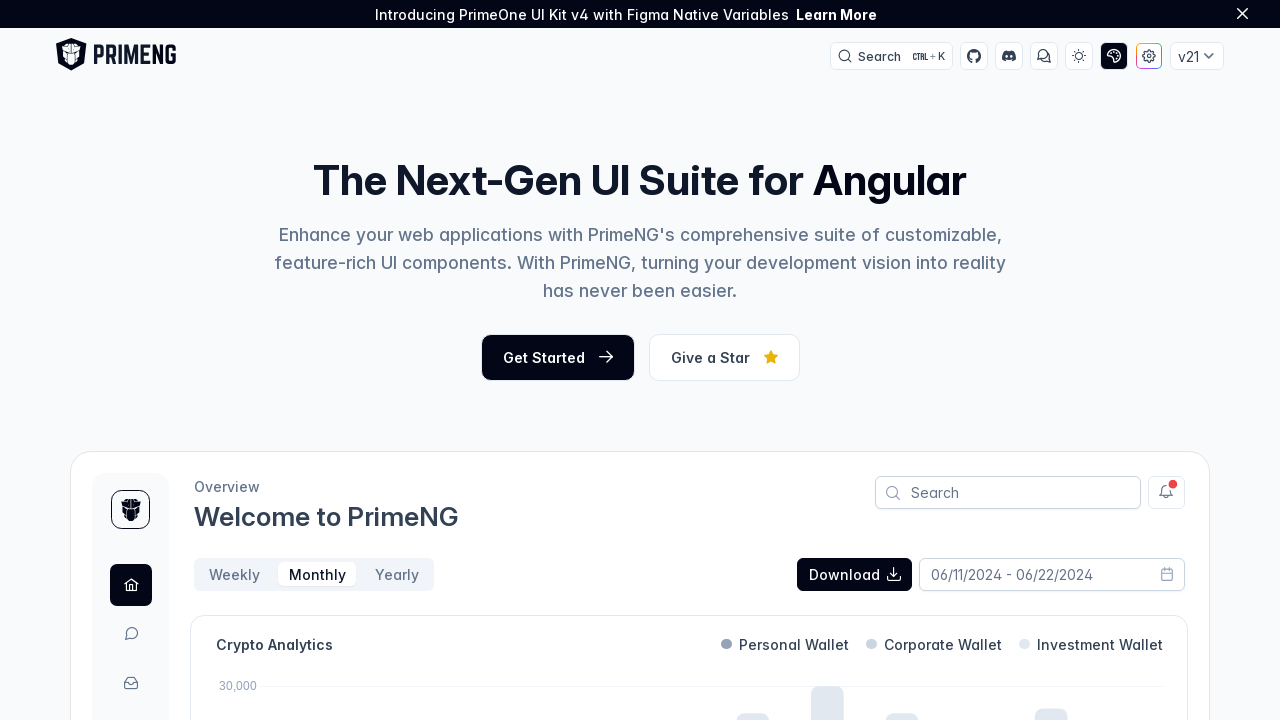

Clicked checkbox in the 'Art Venere' row to select it at (122, 360) on table#pn_id_1-table tr >> internal:has-text="Art Venere"i >> input[type='checkbo
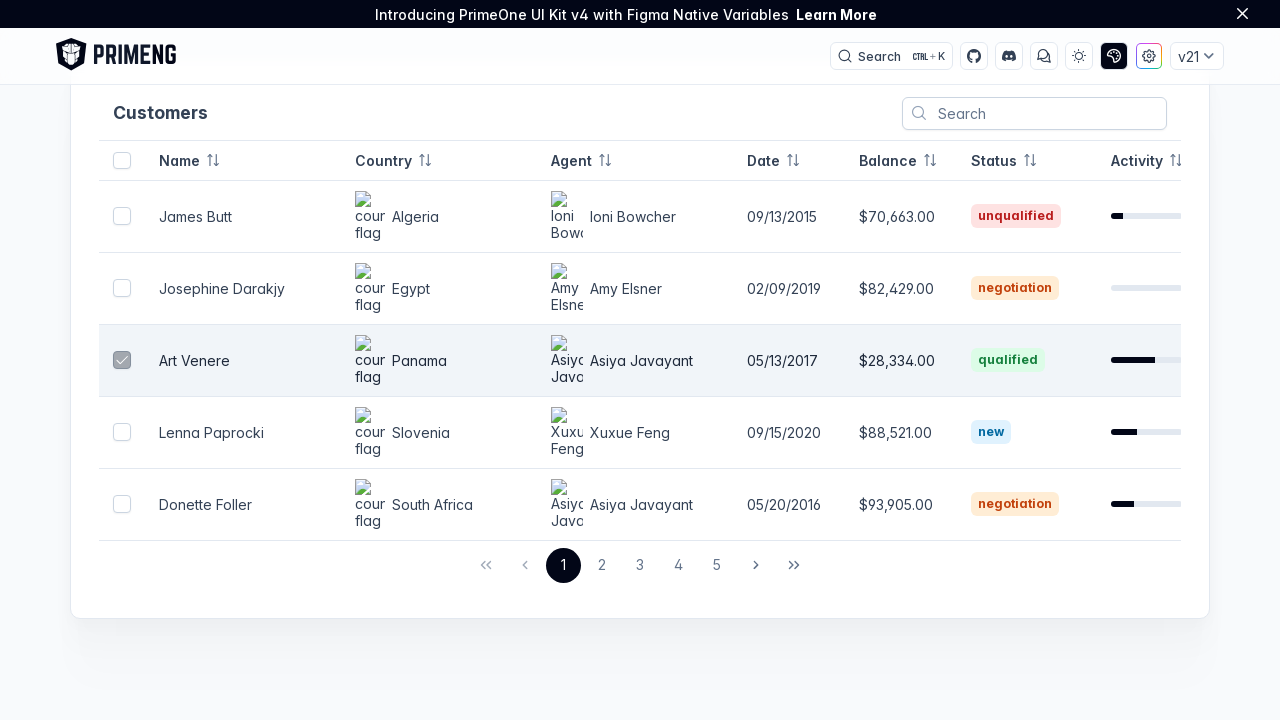

Waited 500ms for the click action to be registered
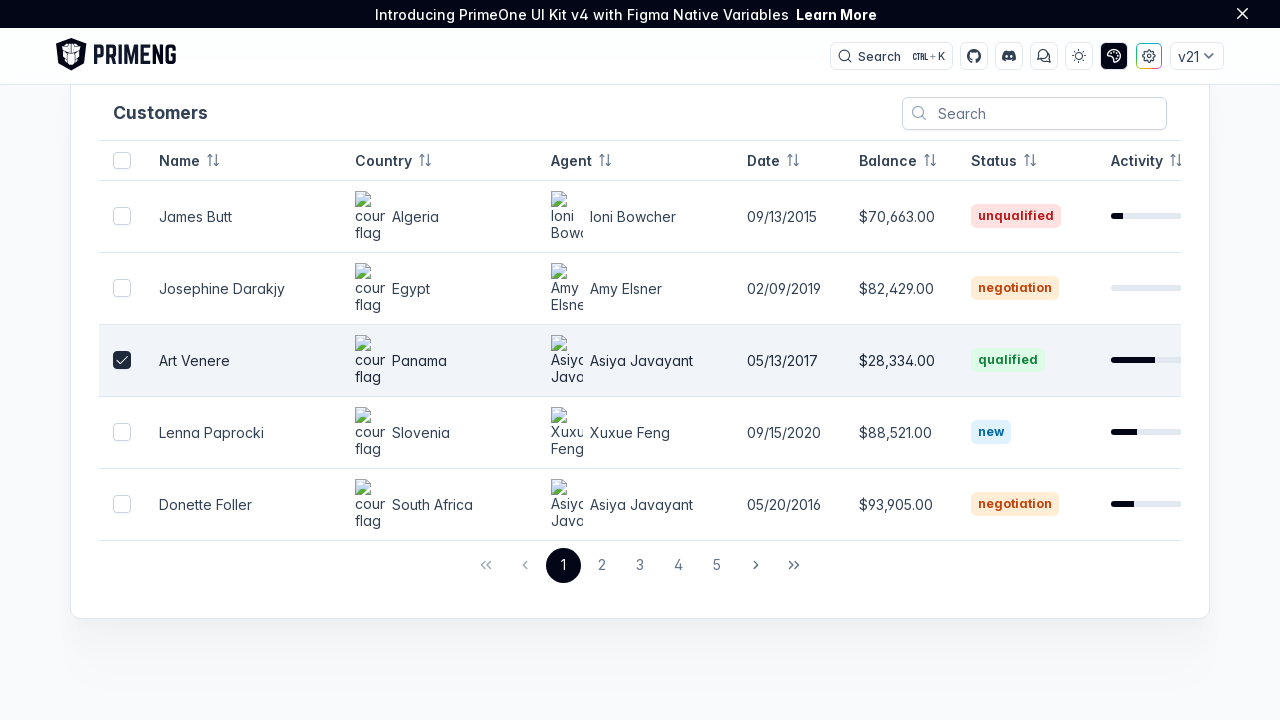

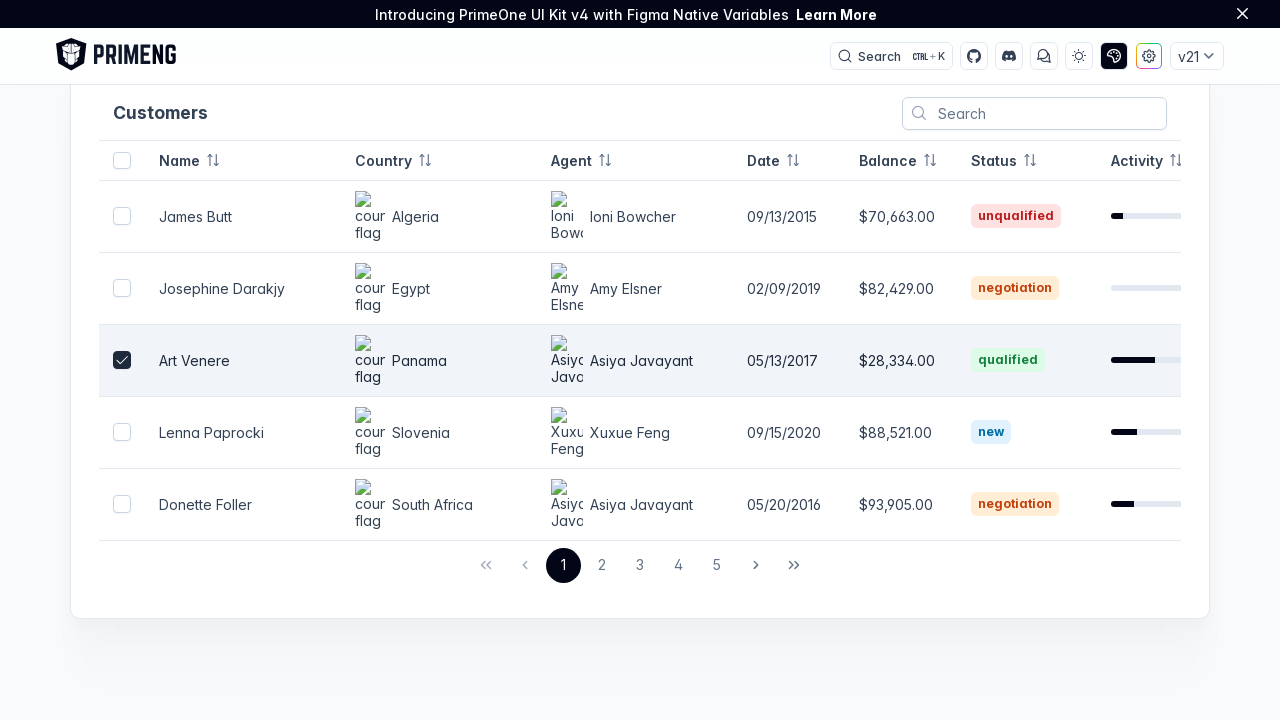